Verifies that the page source contains HTML closing tag - basic page load verification.

Starting URL: https://selectorshub.com/xpath-practice-page/

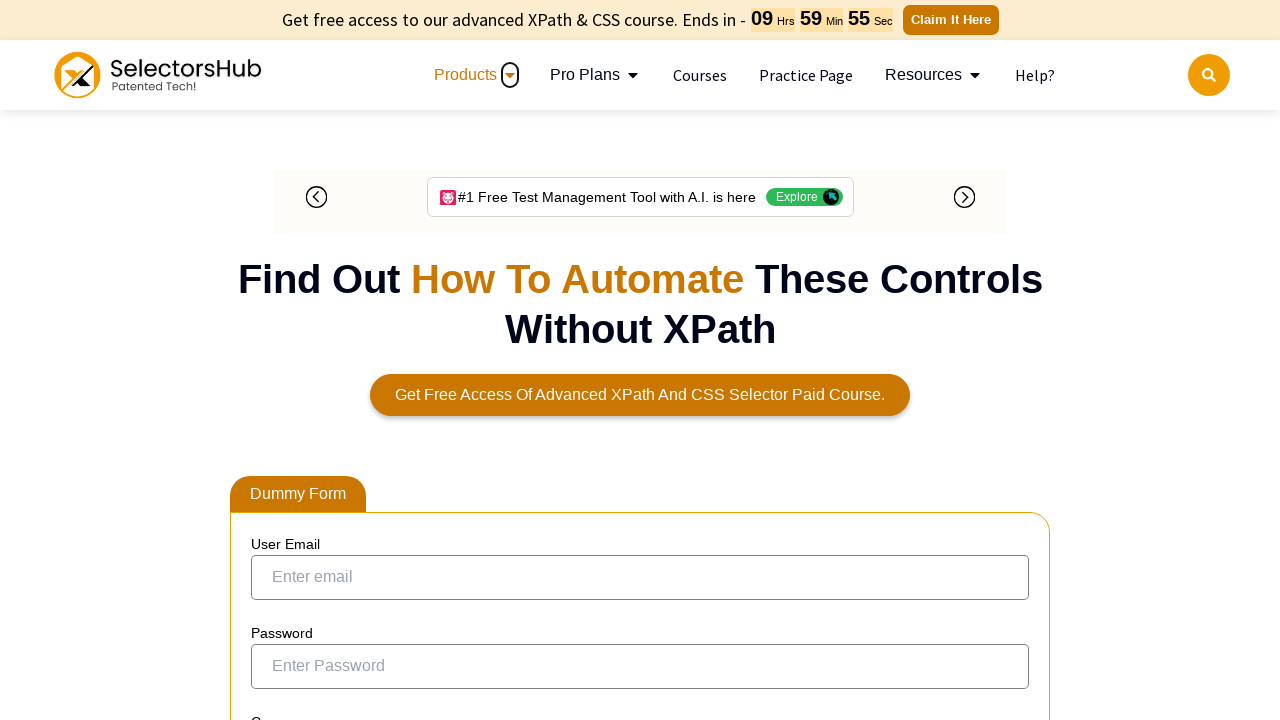

Waited for page to reach domcontentloaded state
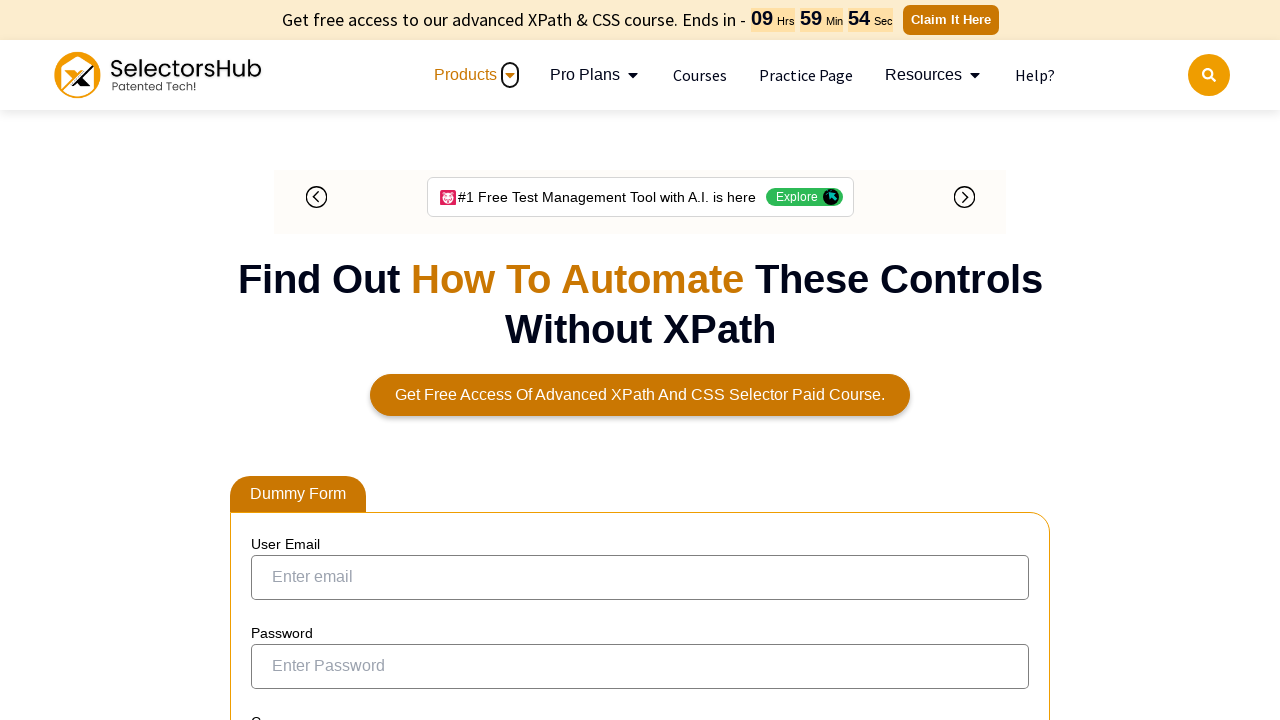

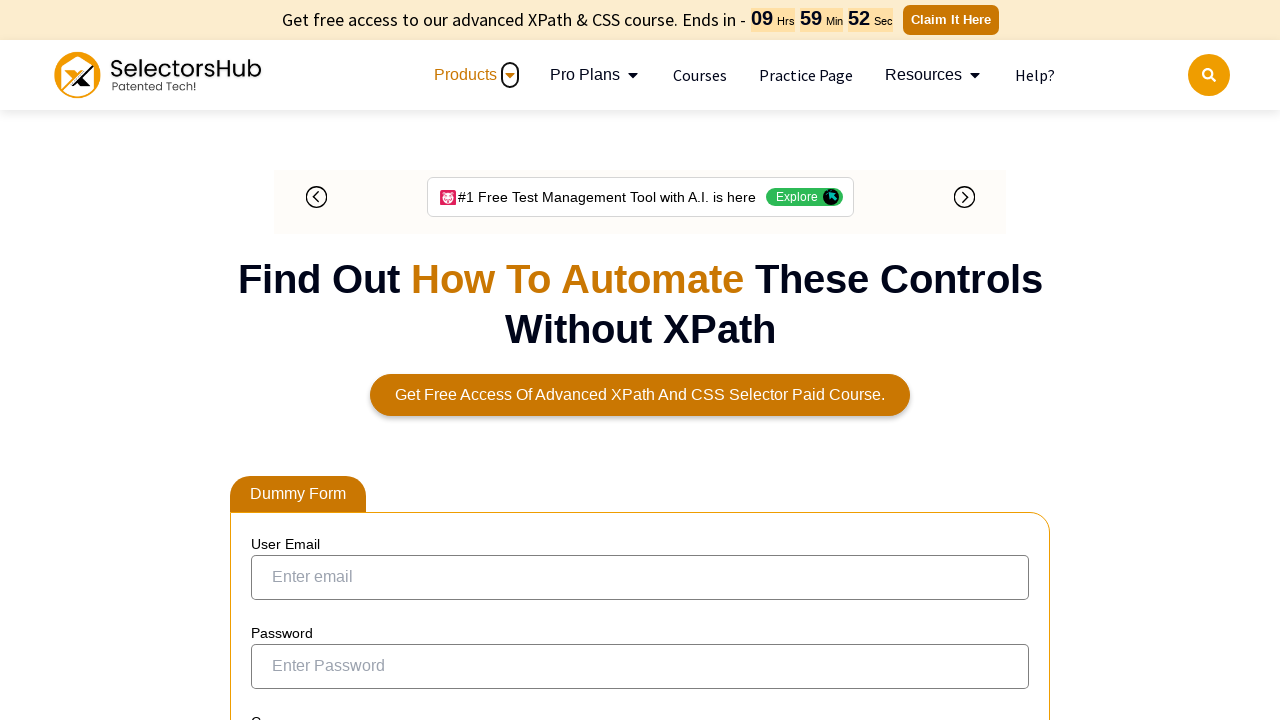